Tests the Playwright homepage by clicking on a button (like "Get started") and verifying the page title contains expected text

Starting URL: https://playwright.dev

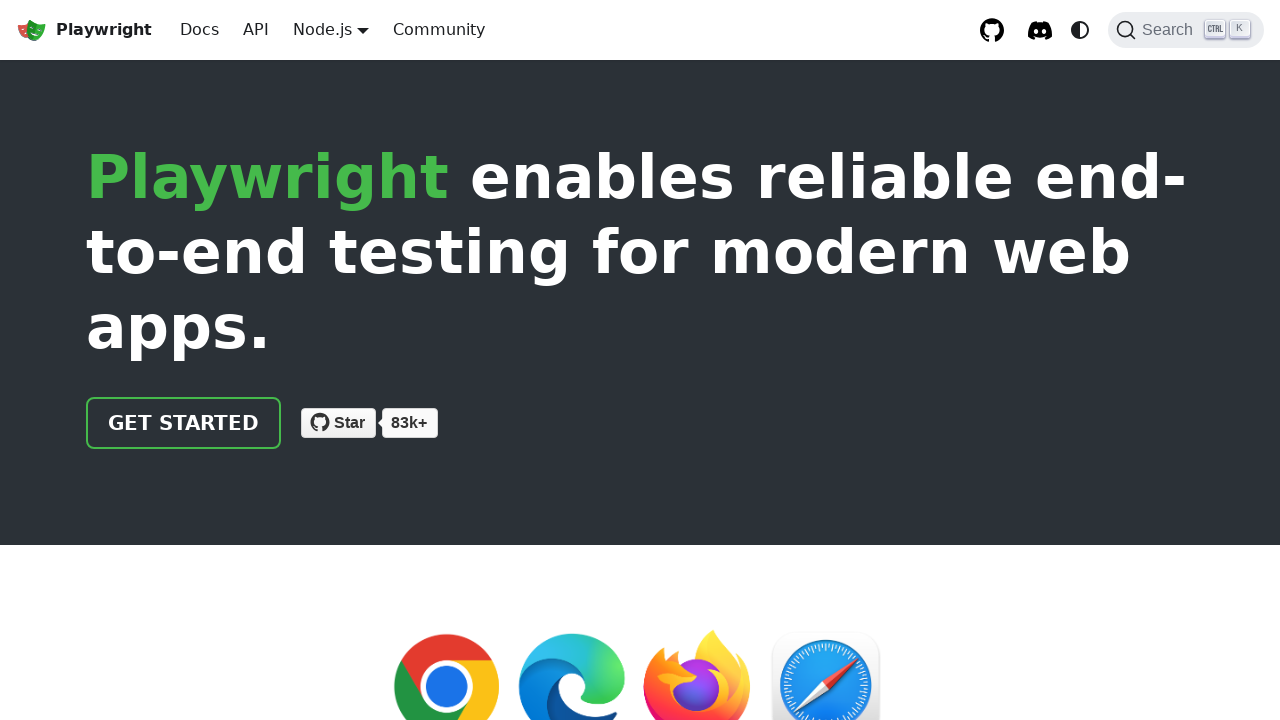

Clicked 'Get started' button on Playwright homepage at (184, 423) on text=Get started
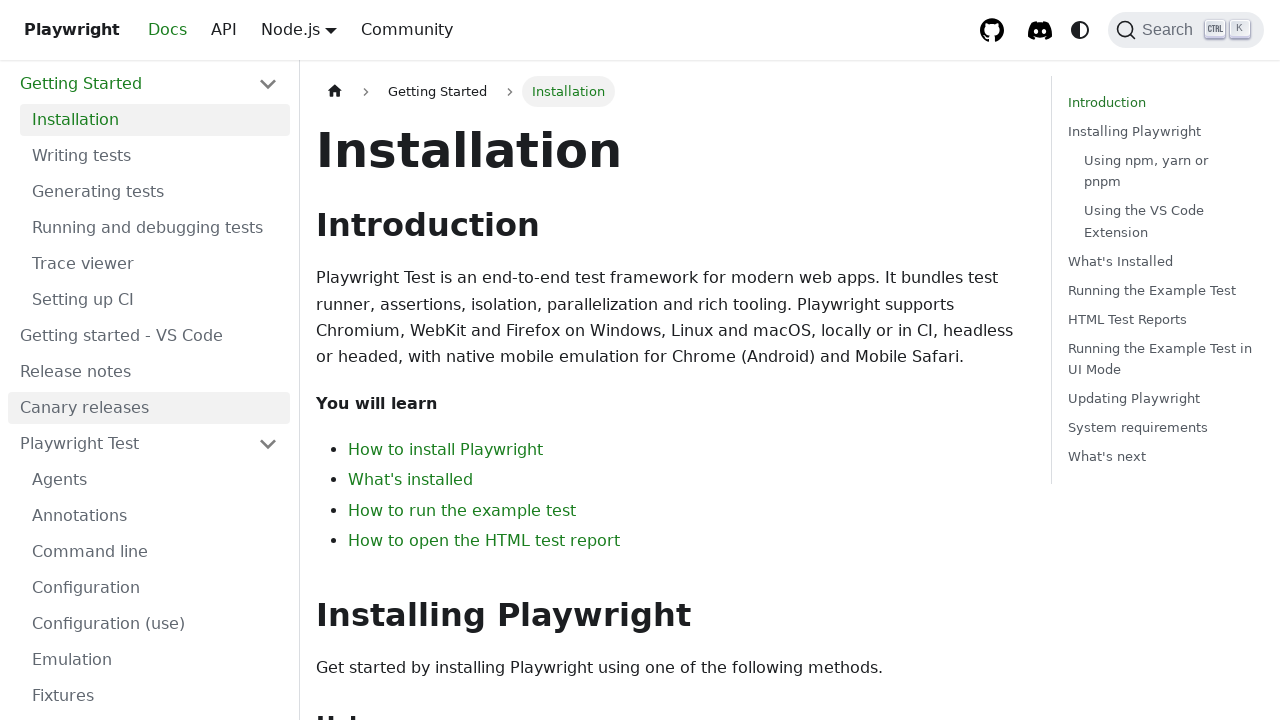

Waited for page to reach domcontentloaded state
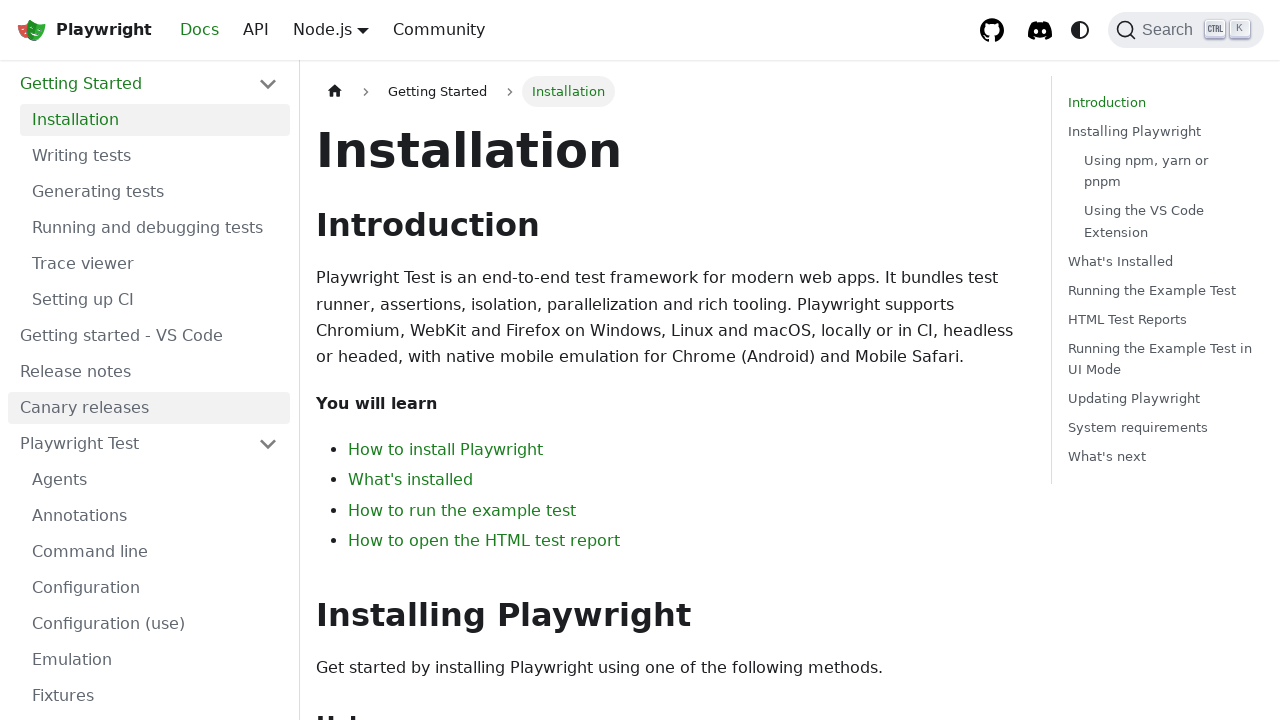

Retrieved page title: 'Installation | Playwright'
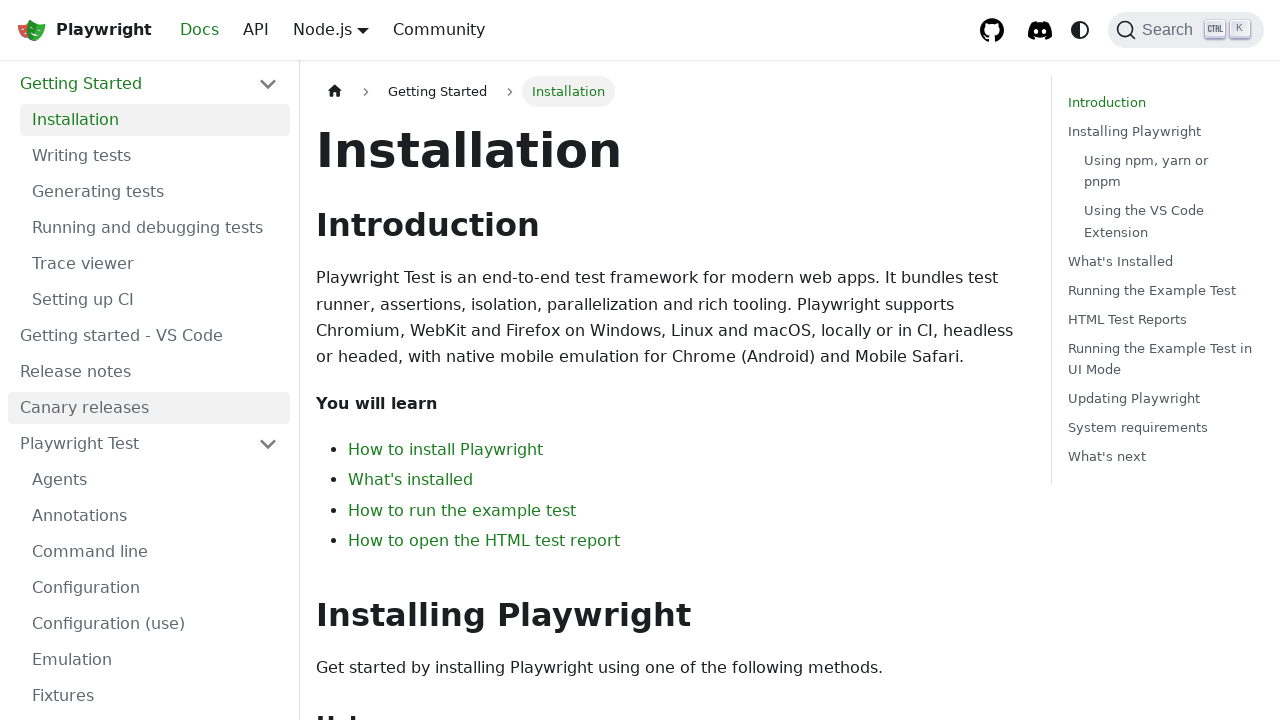

Verified page title contains 'Playwright'
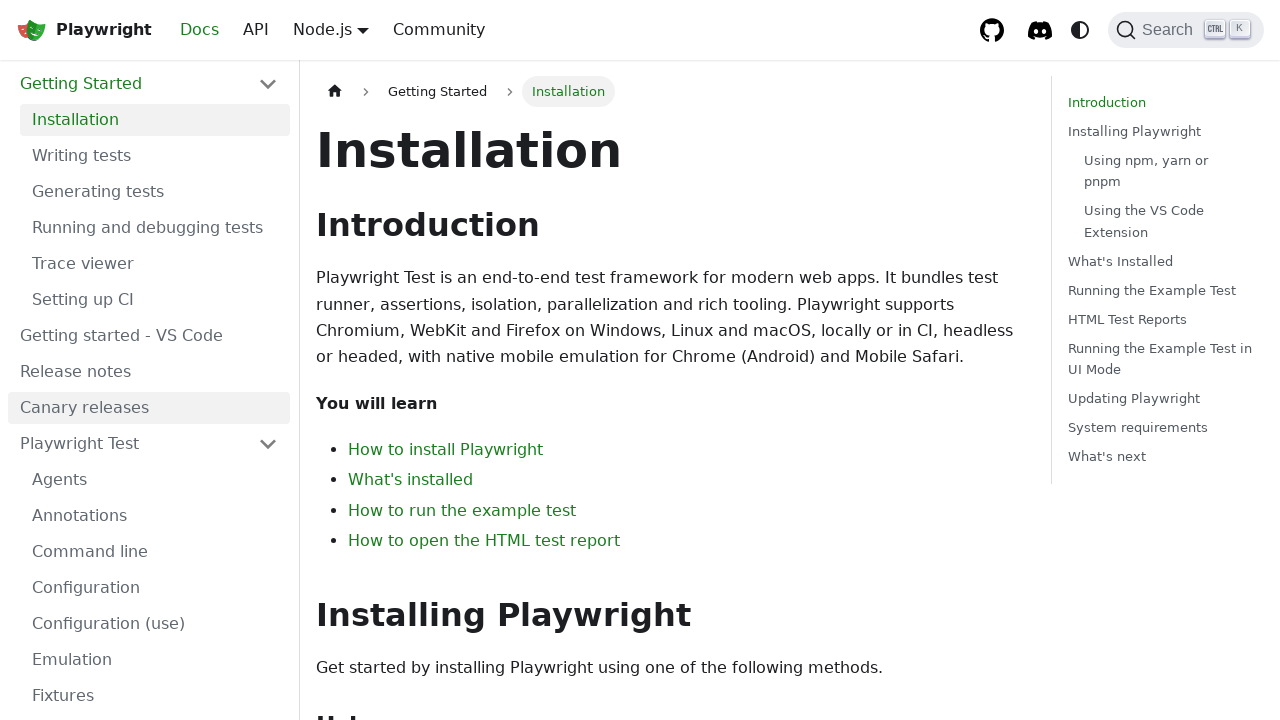

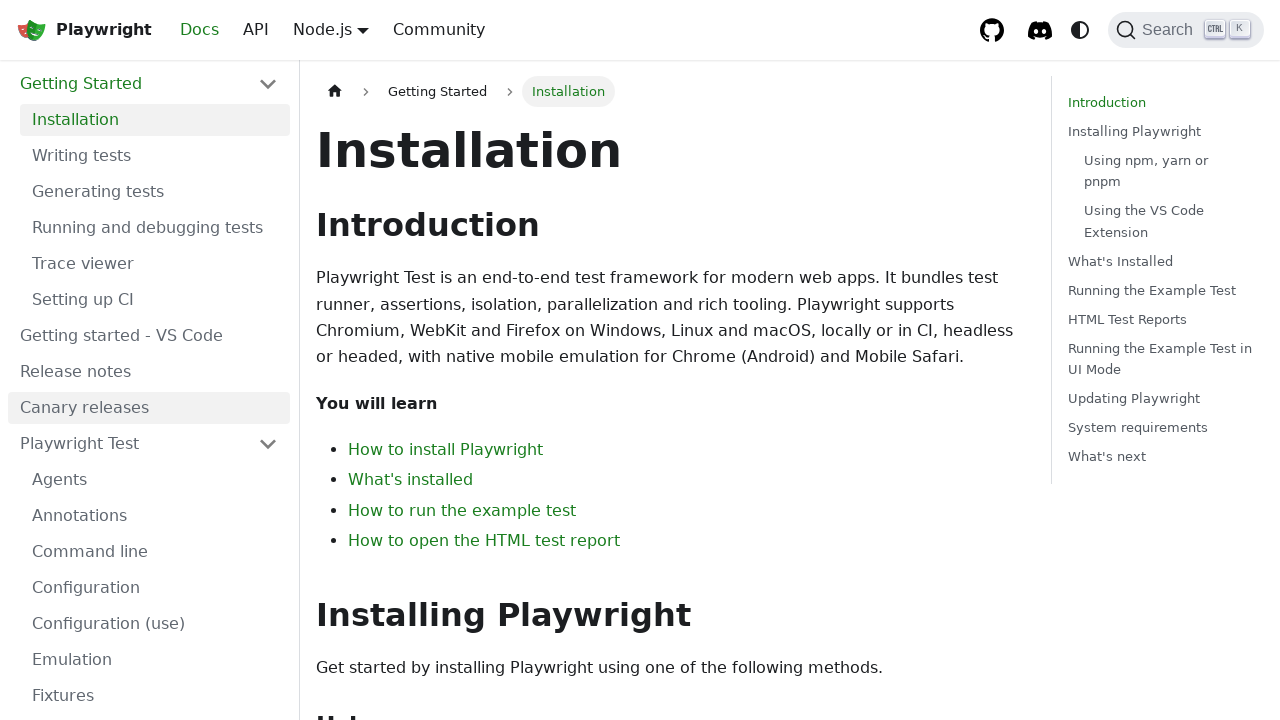